Tests JavaScript confirm dialog by clicking the button and dismissing the alert to verify the result message

Starting URL: https://the-internet.herokuapp.com/javascript_alerts

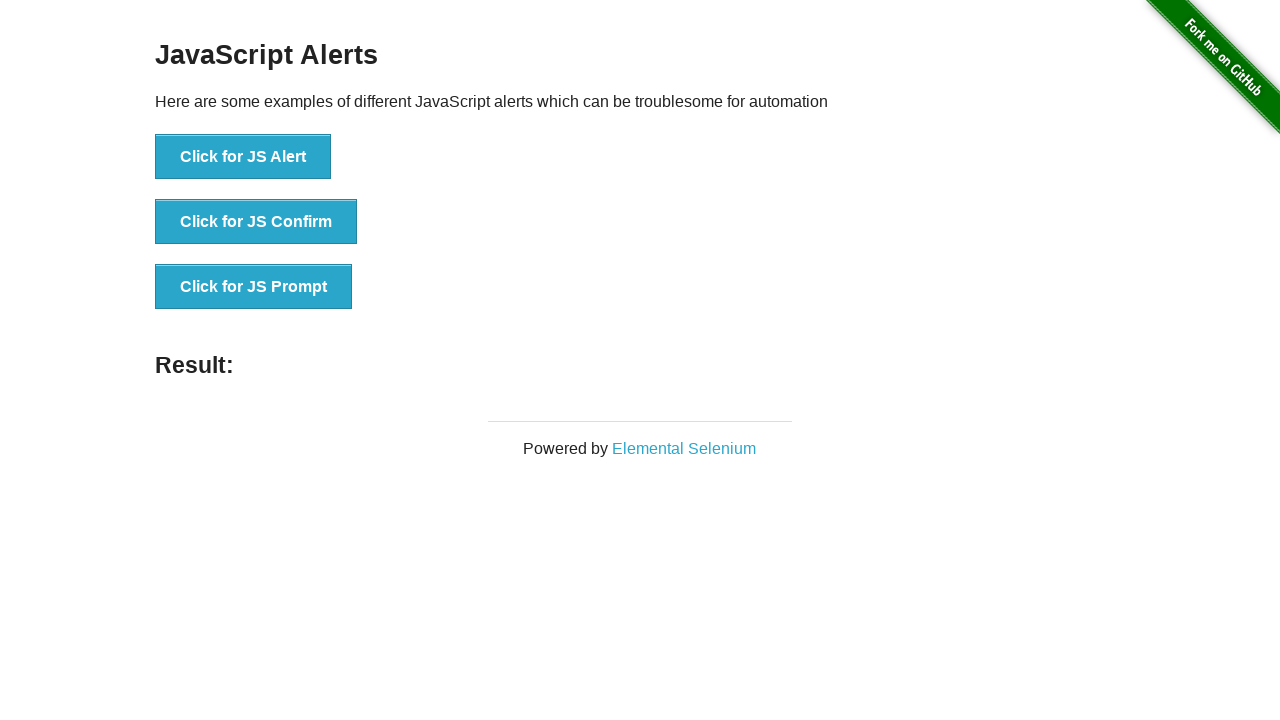

Clicked the confirm button to trigger JavaScript confirm dialog at (256, 222) on button[onclick='jsConfirm()']
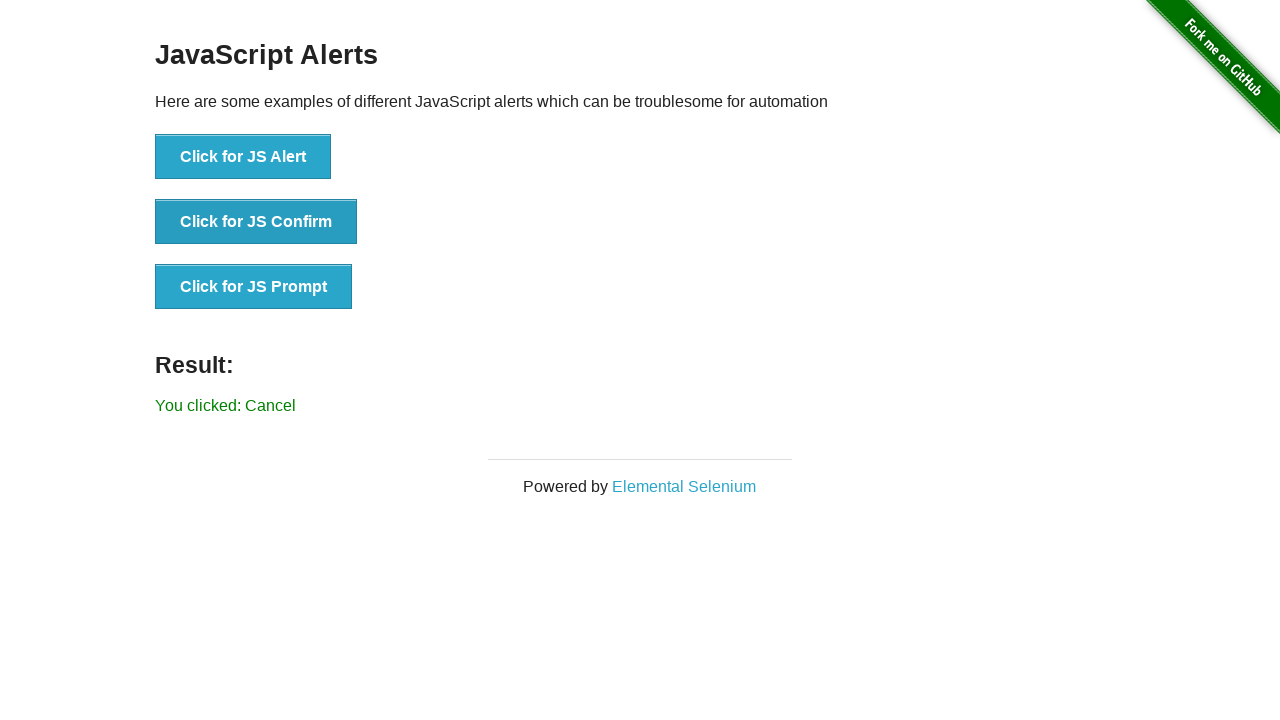

Set up dialog handler to dismiss the alert
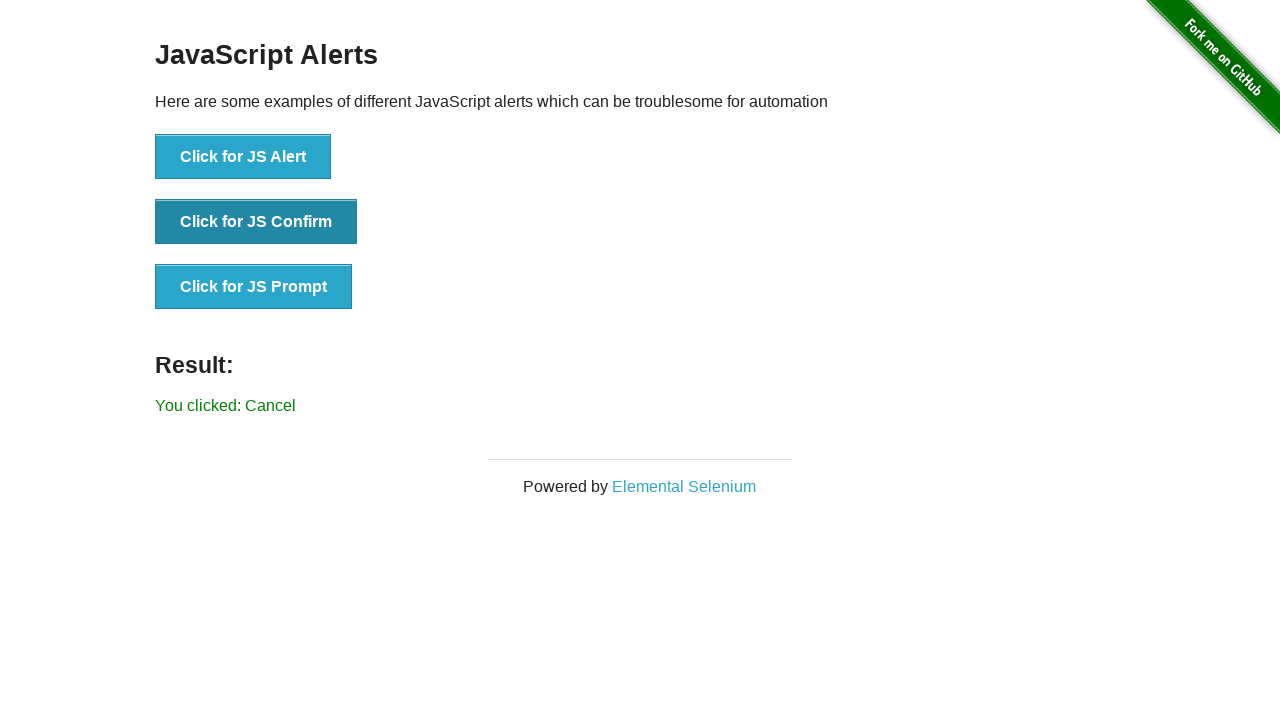

Retrieved result message text after dismissing alert
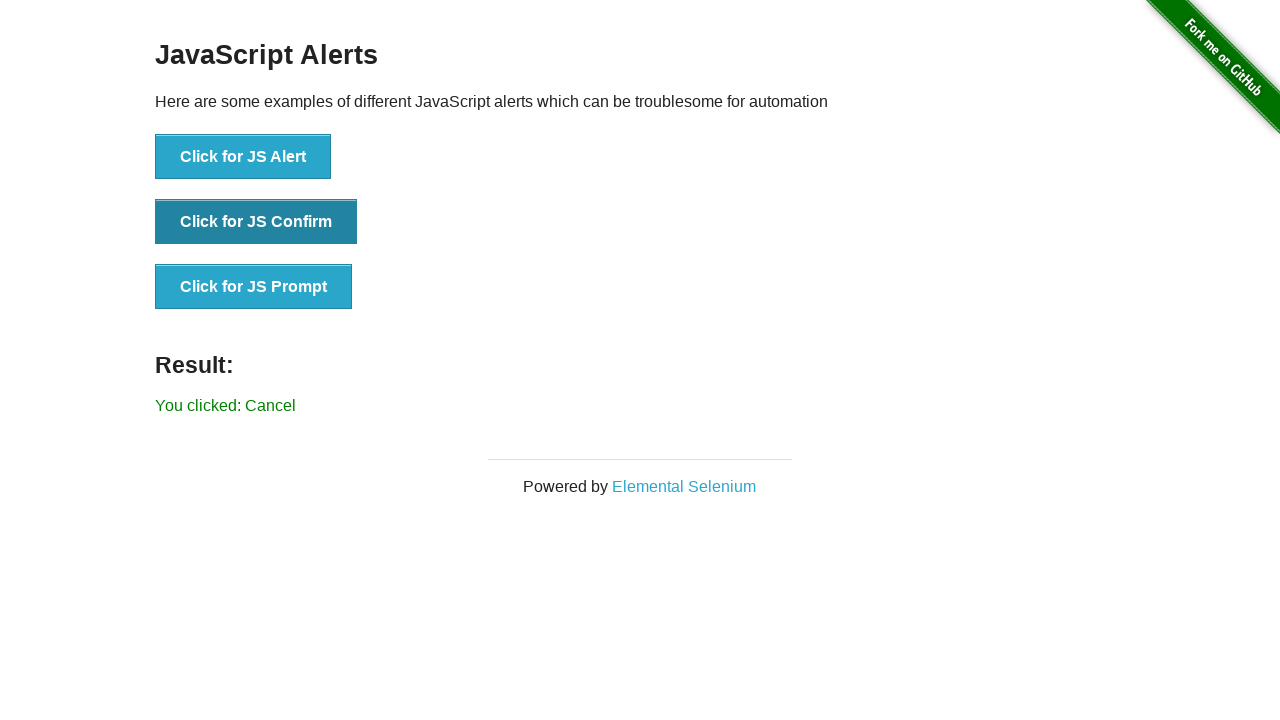

Verified that result message does not contain 'successfuly'
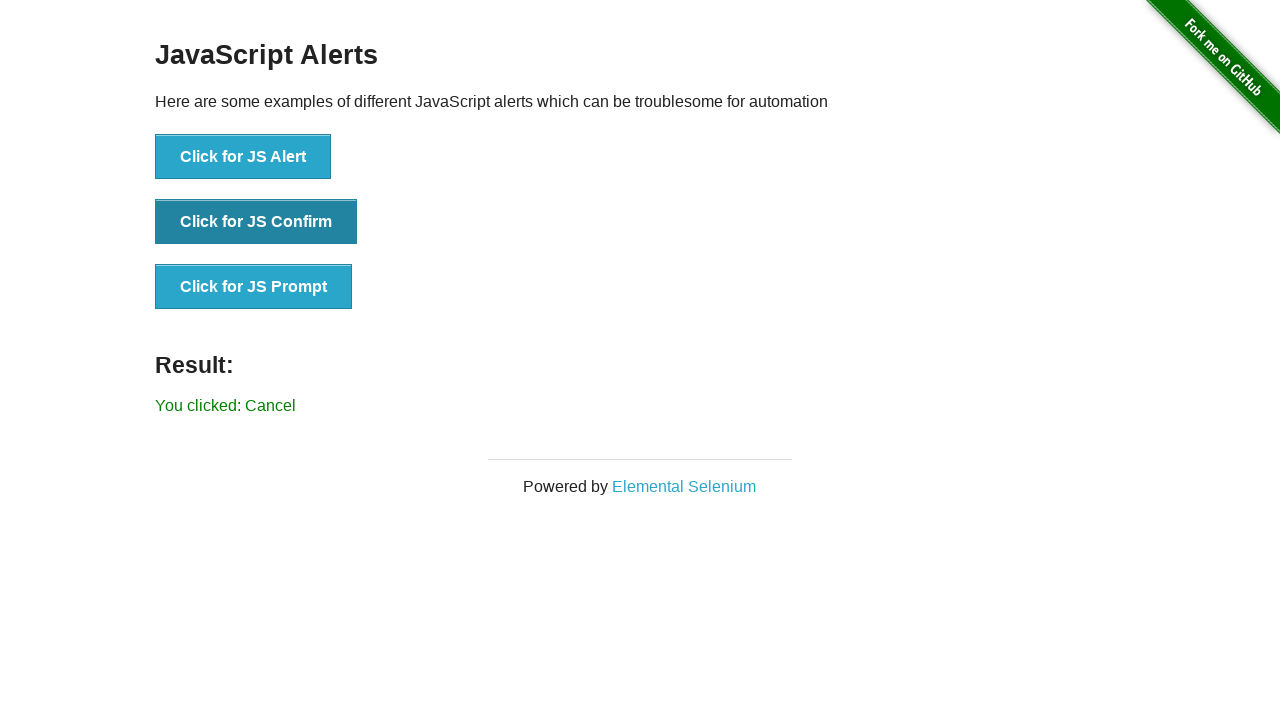

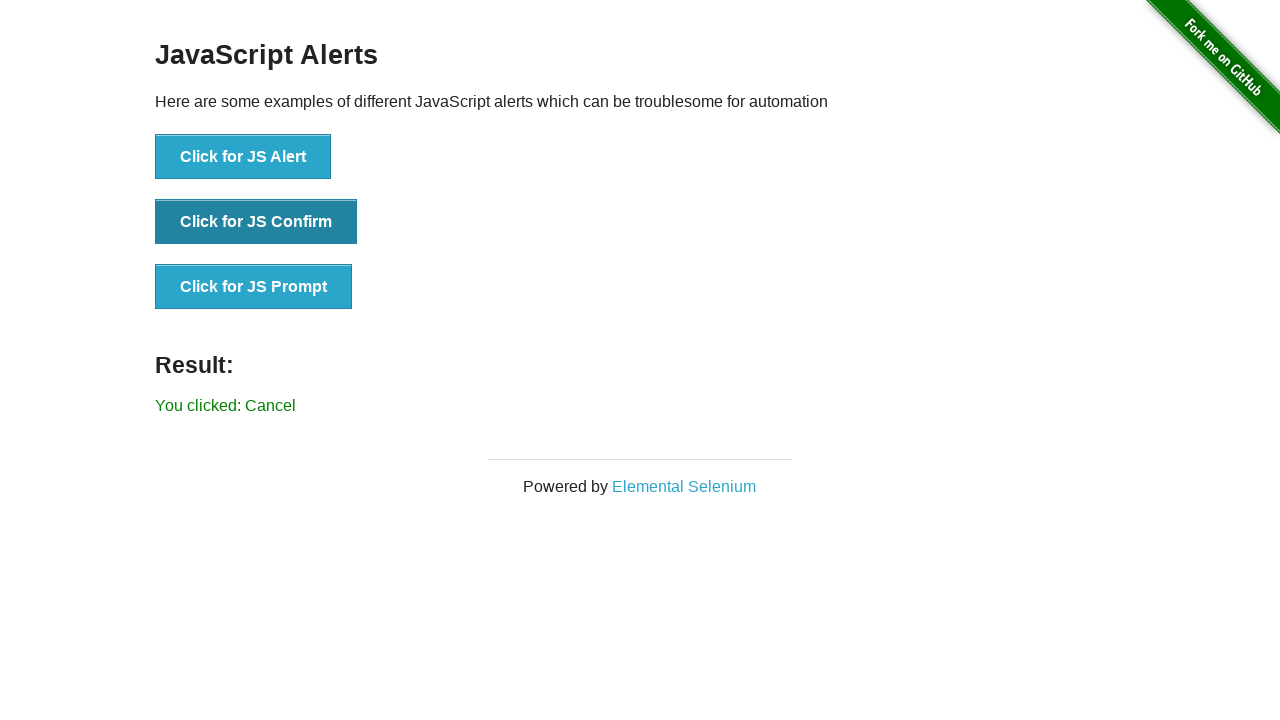